Tests JavaScript confirmation alert handling by clicking a button to trigger the alert, accepting it, and verifying the result text displayed on the page.

Starting URL: http://the-internet.herokuapp.com/javascript_alerts

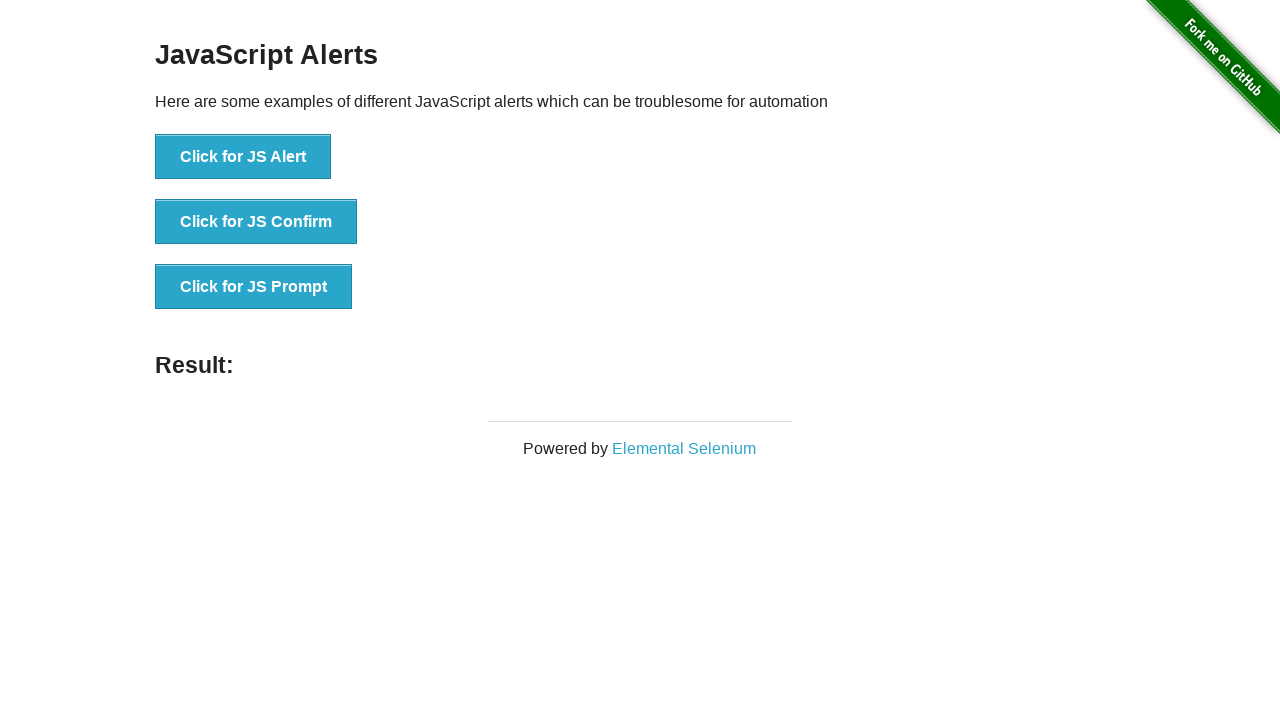

Set up dialog handler to accept confirmation alerts
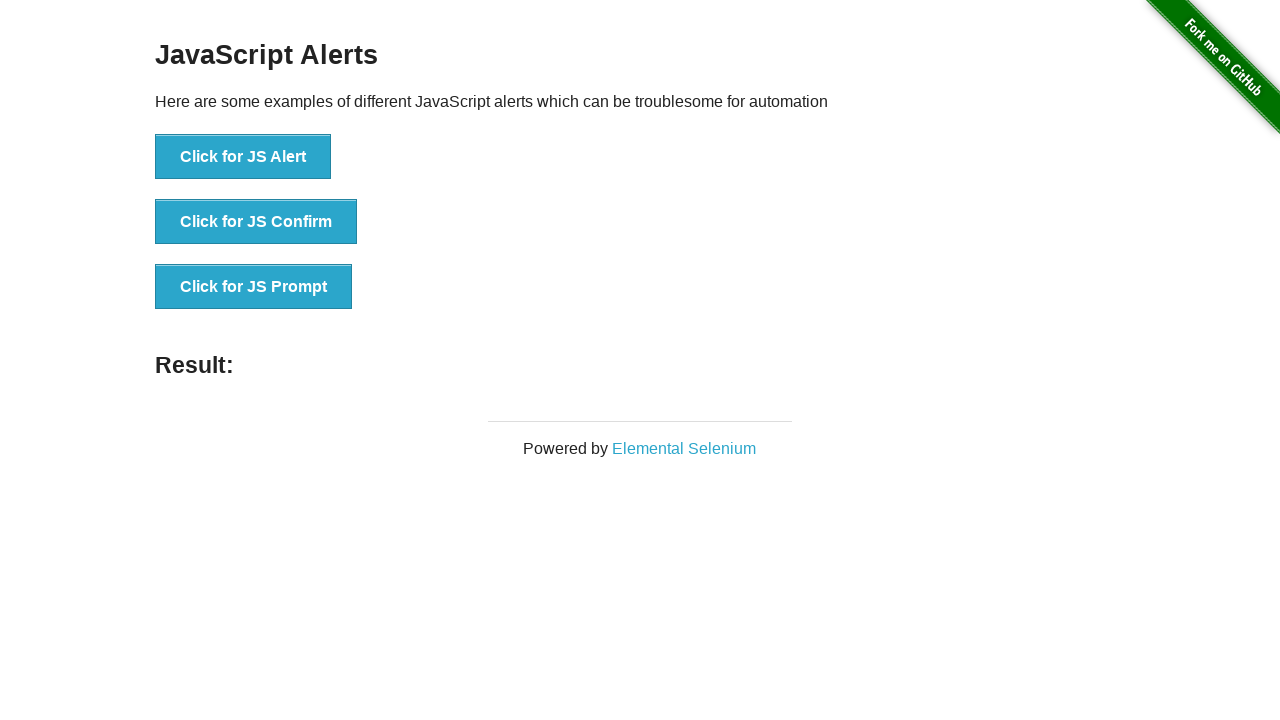

Clicked second button to trigger JavaScript confirmation alert at (256, 222) on button >> nth=1
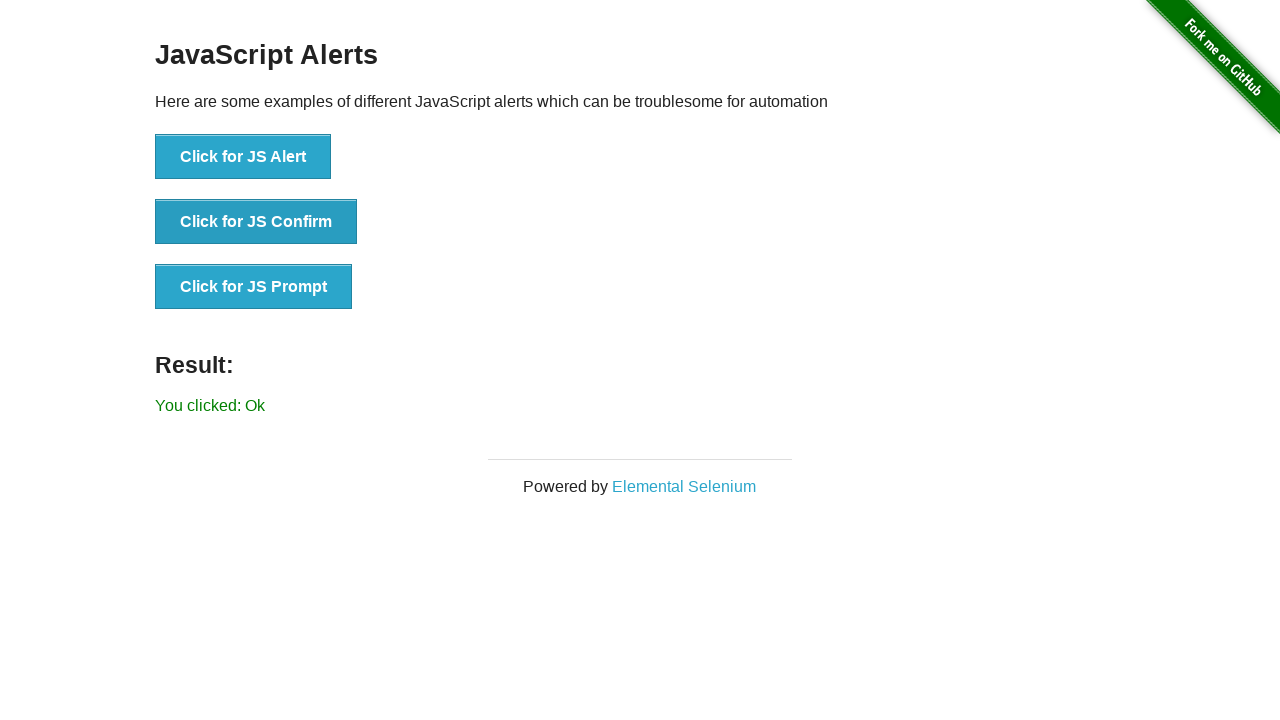

Result text element loaded on page
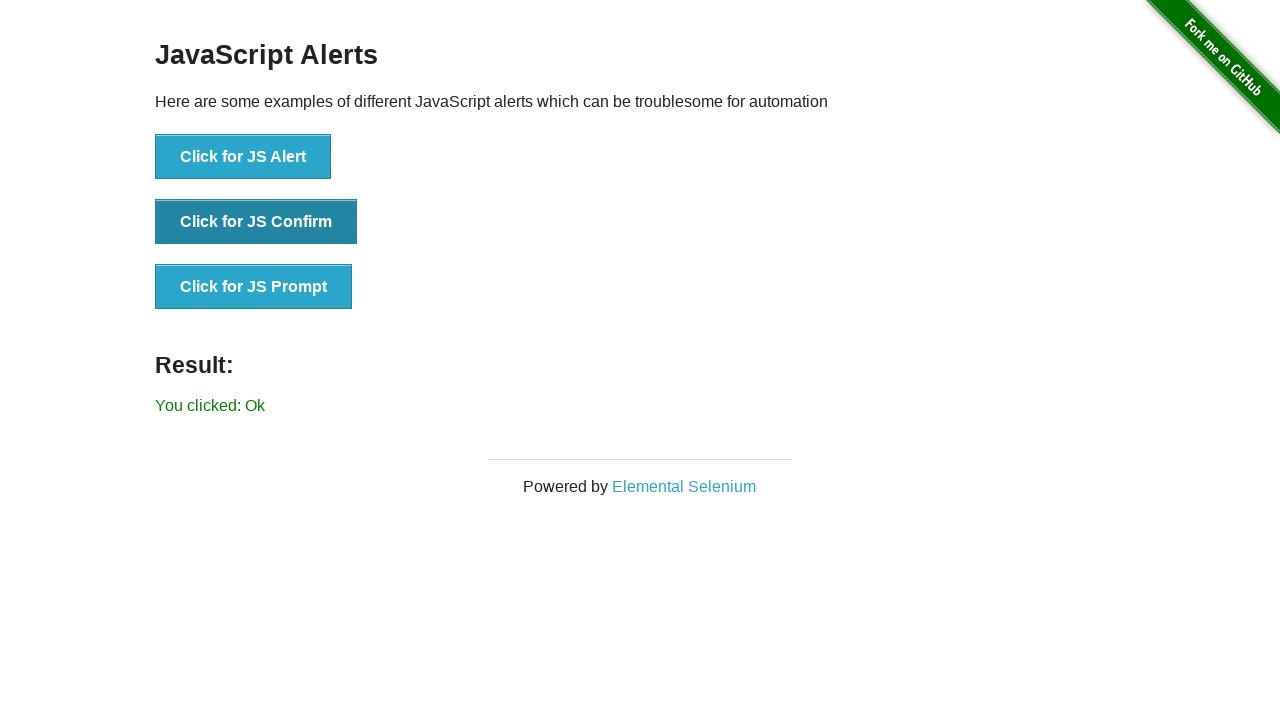

Retrieved result text content
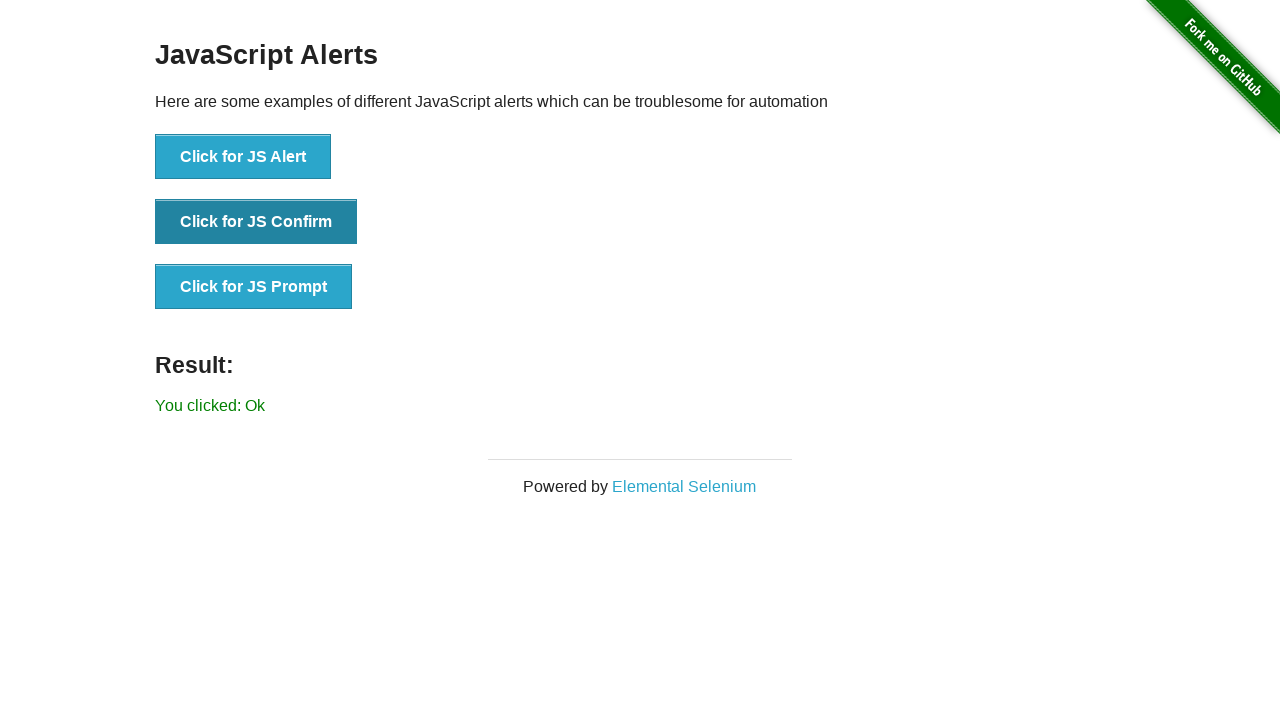

Verified result text is 'You clicked: Ok'
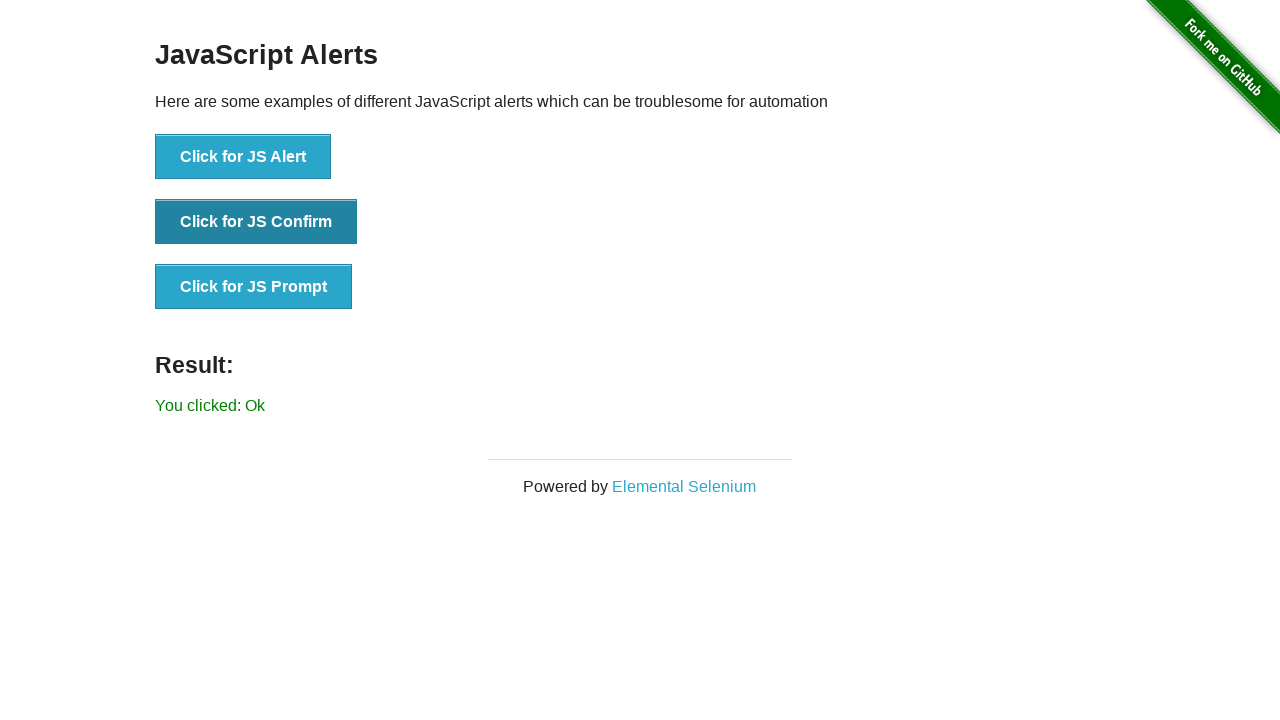

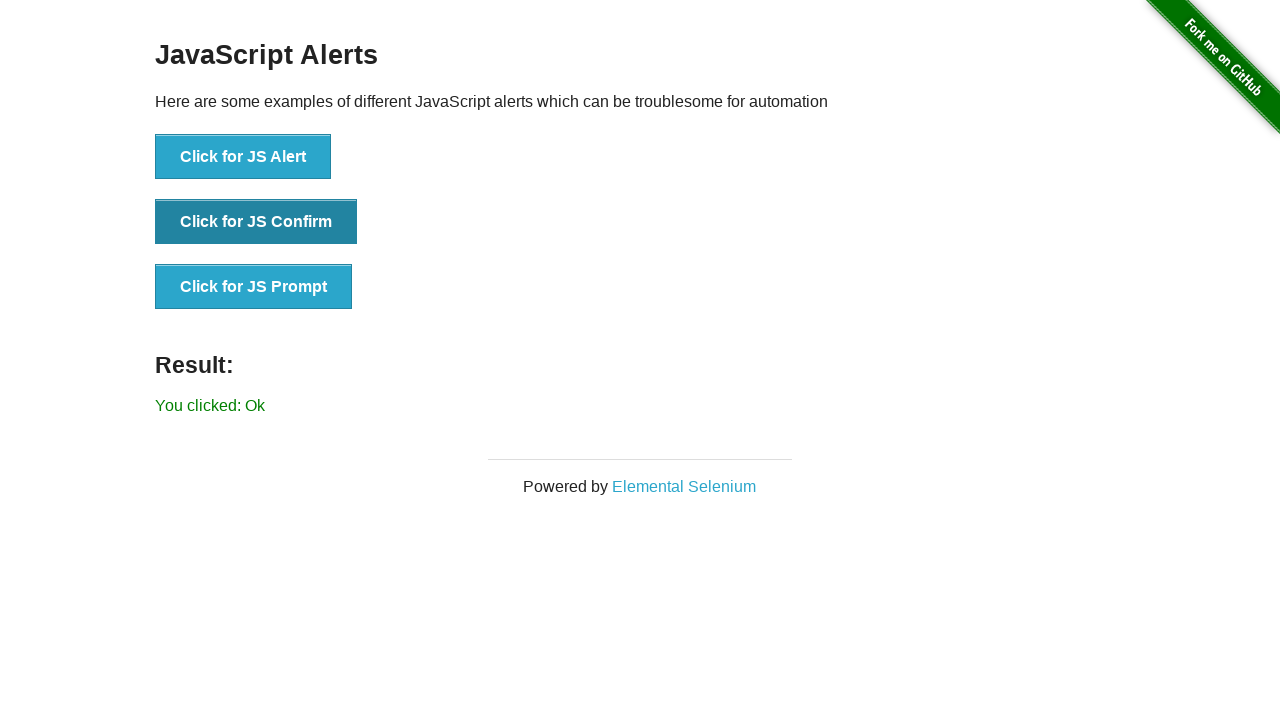